Tests nested frames by navigating to the Nested Frames page, switching into the top frame, then into the left frame, and verifying it displays "LEFT".

Starting URL: https://the-internet.herokuapp.com/frames

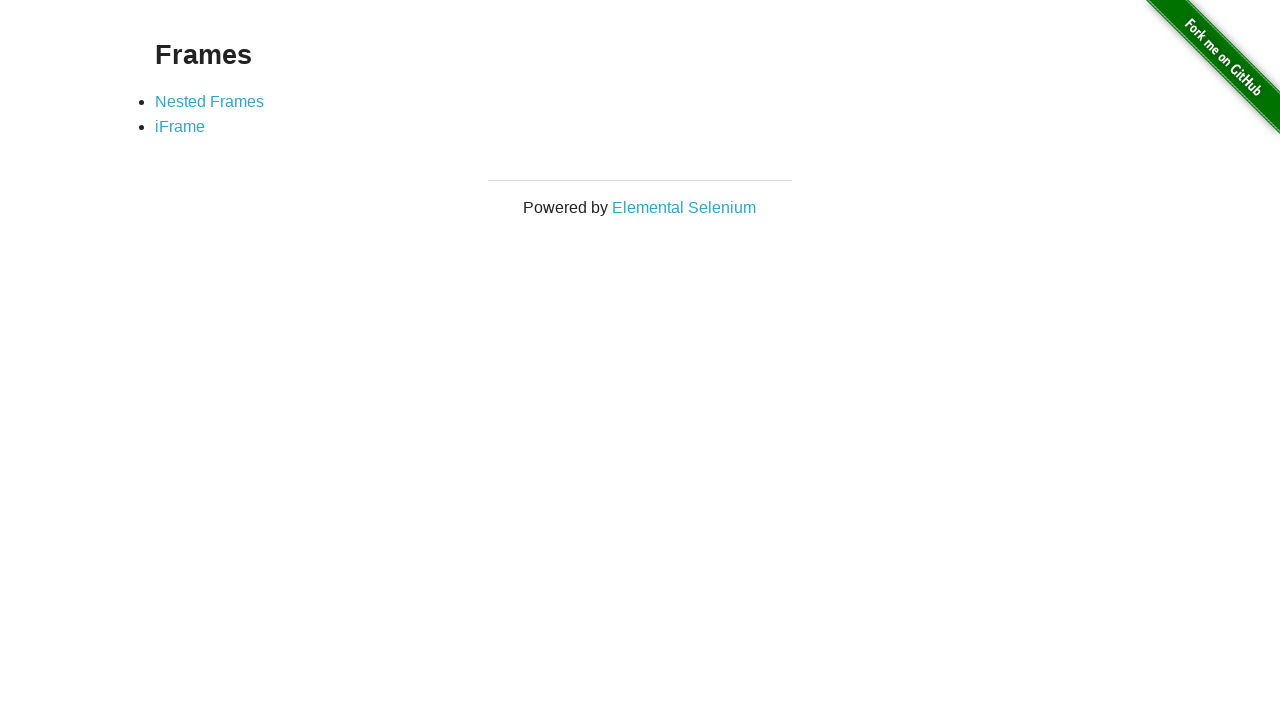

Clicked on Nested Frames link at (210, 101) on text=Nested Frames
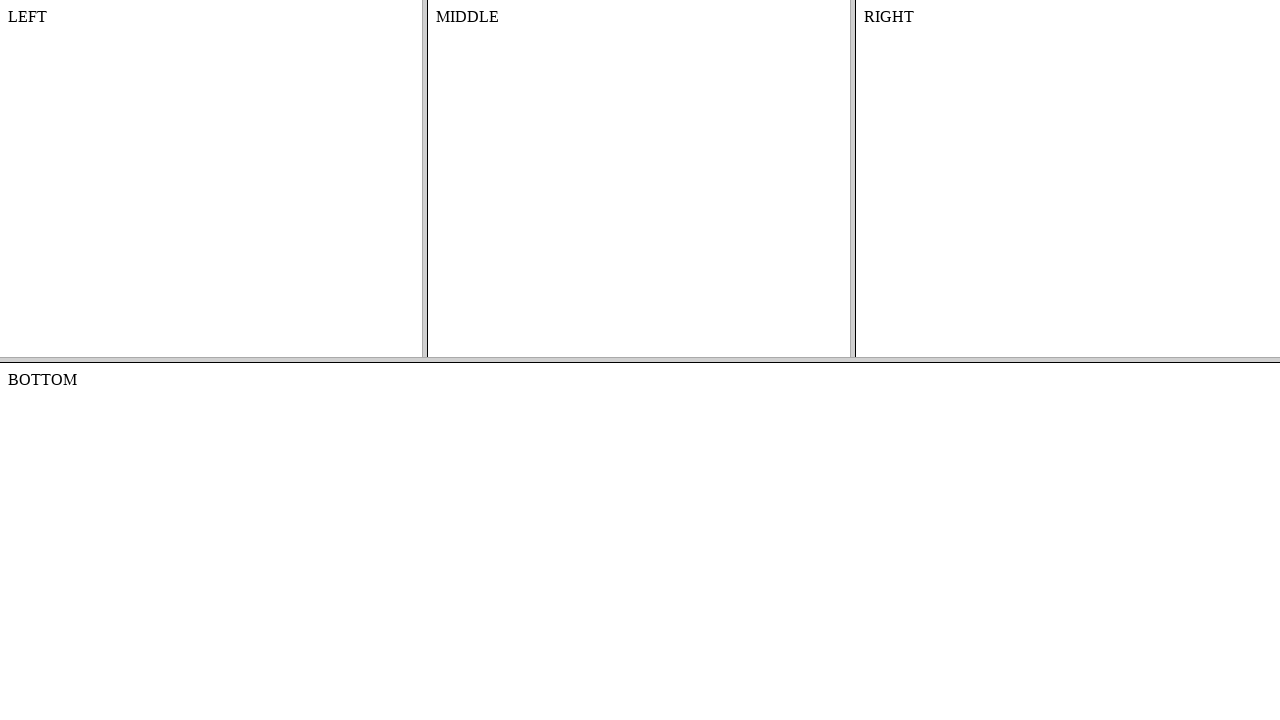

Page loaded successfully
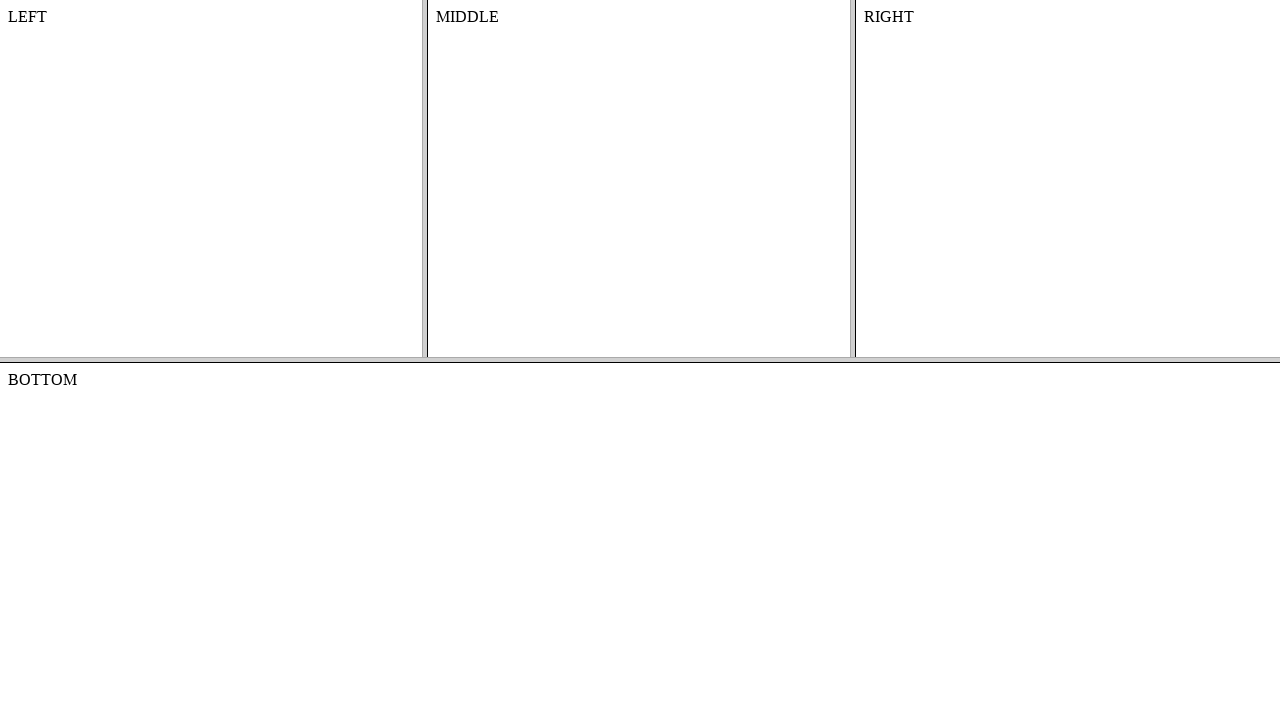

Located and switched to frame-top
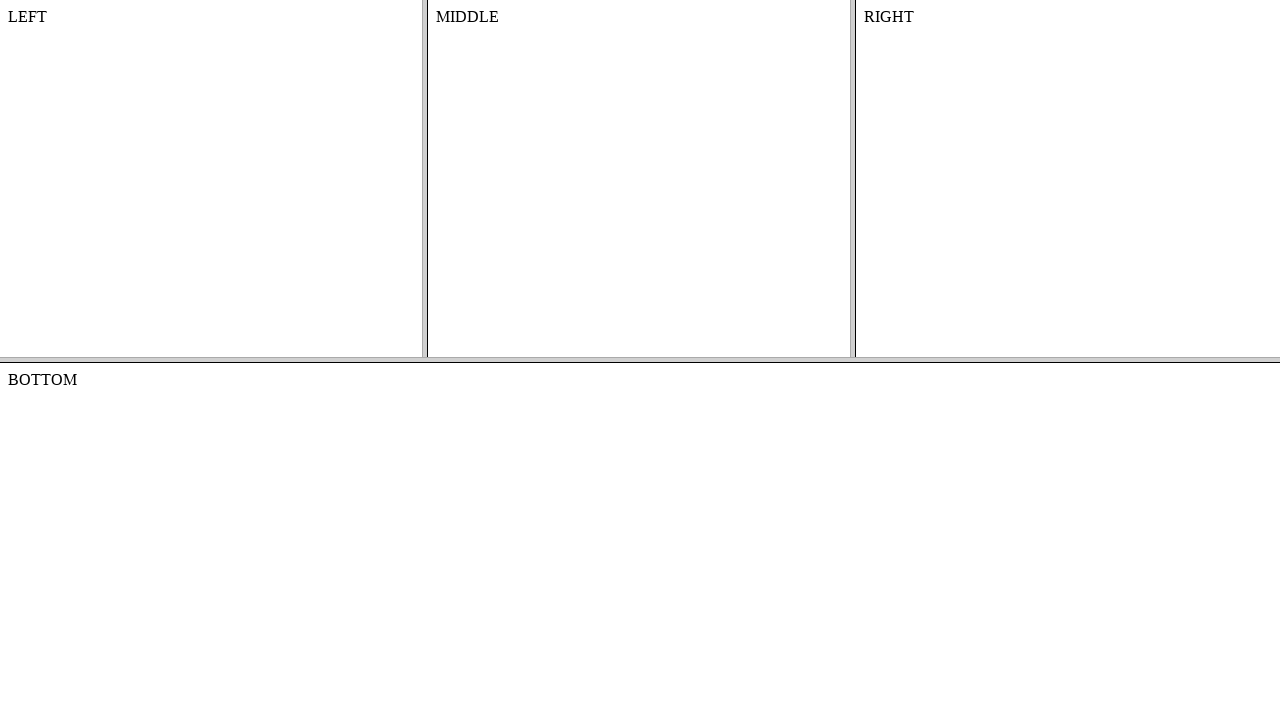

Located and switched to frame-left within frame-top
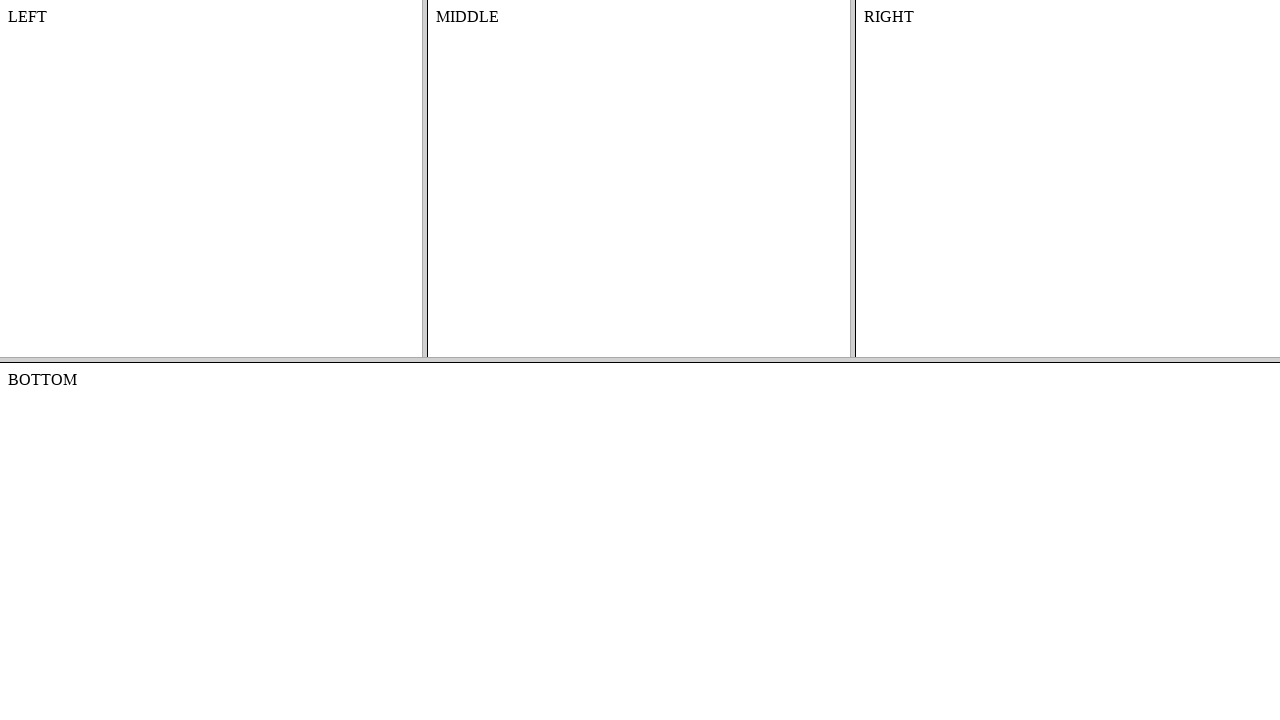

Retrieved body text content from left frame
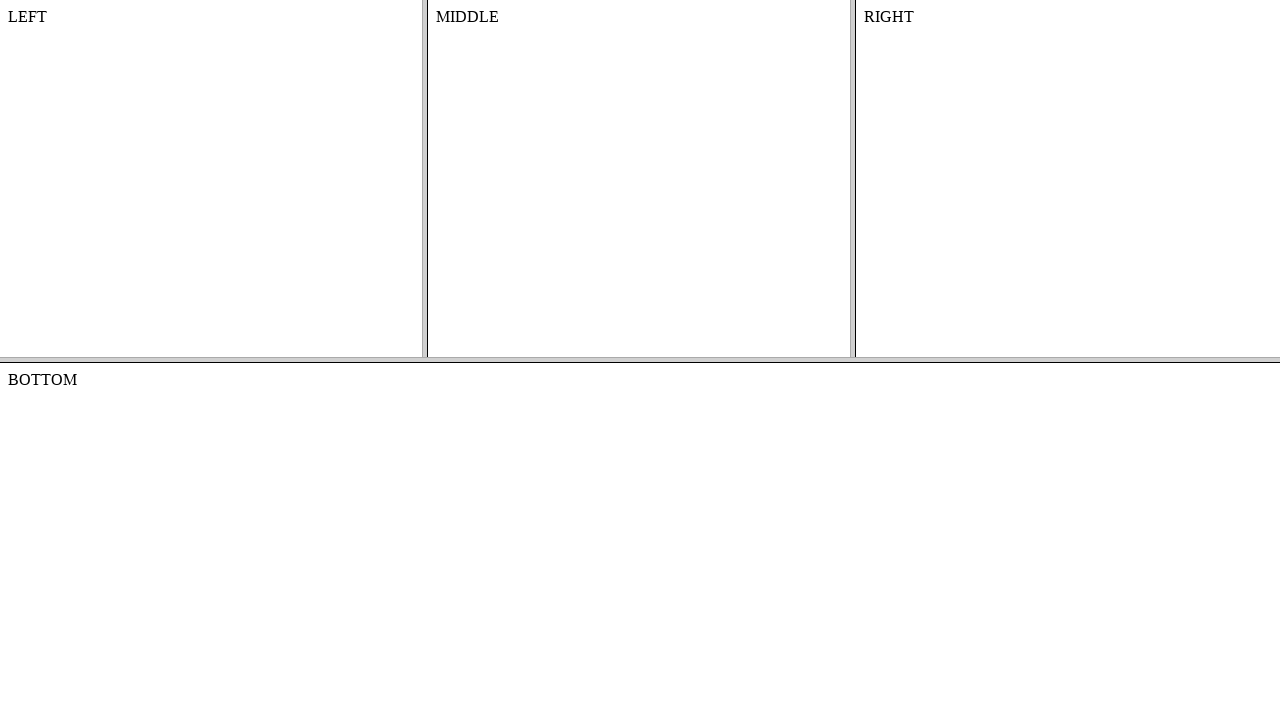

Verified body text is 'LEFT' as expected
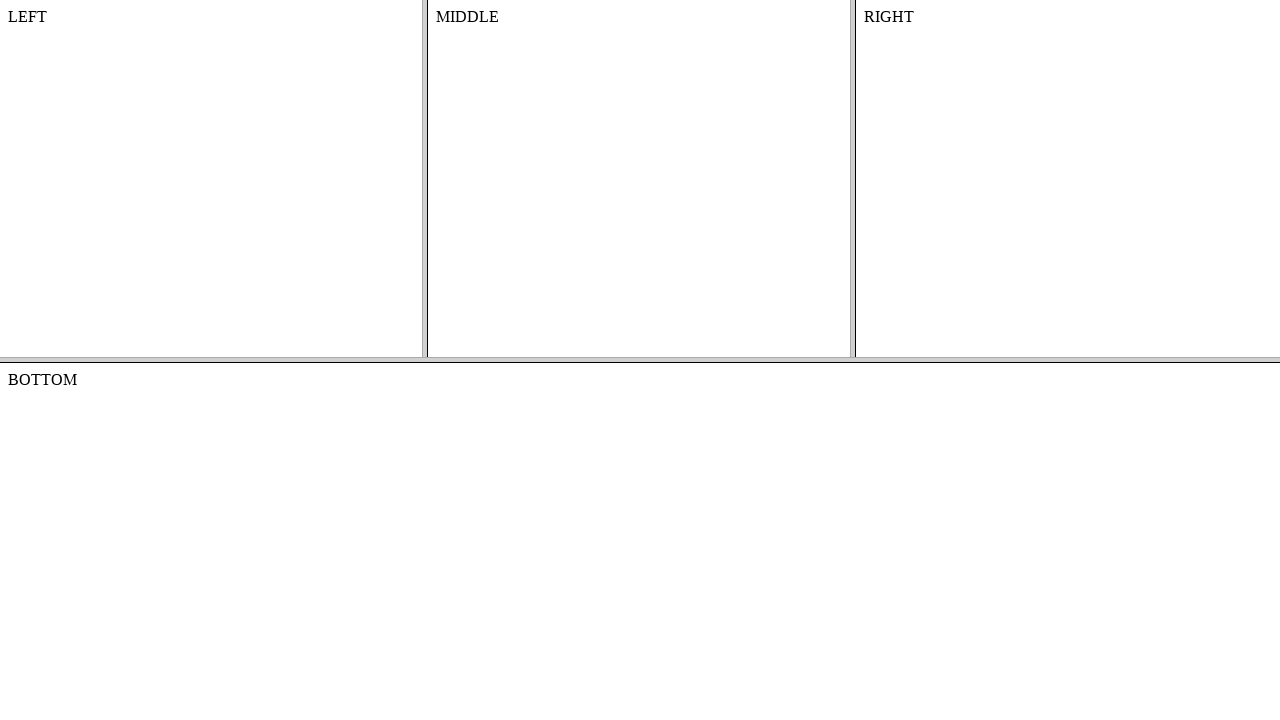

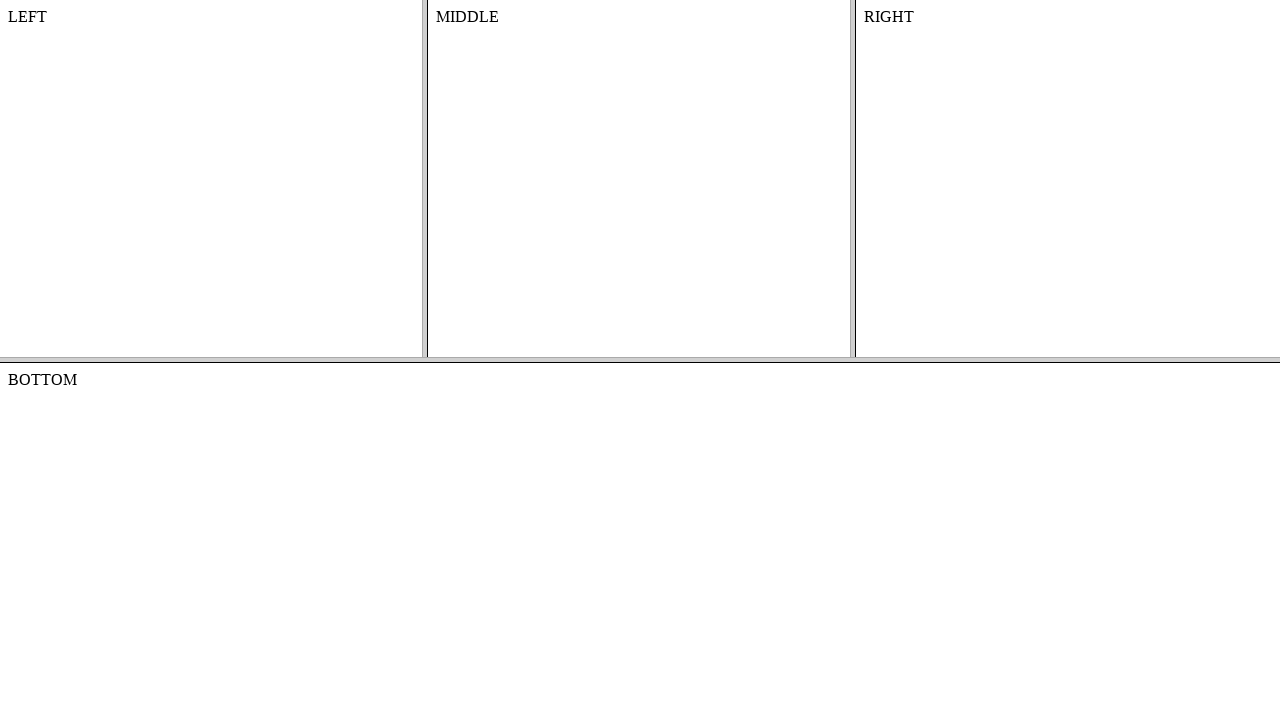